Tests range slider interaction using mouse drag to change the slider value

Starting URL: https://www.selenium.dev/selenium/web/web-form.html

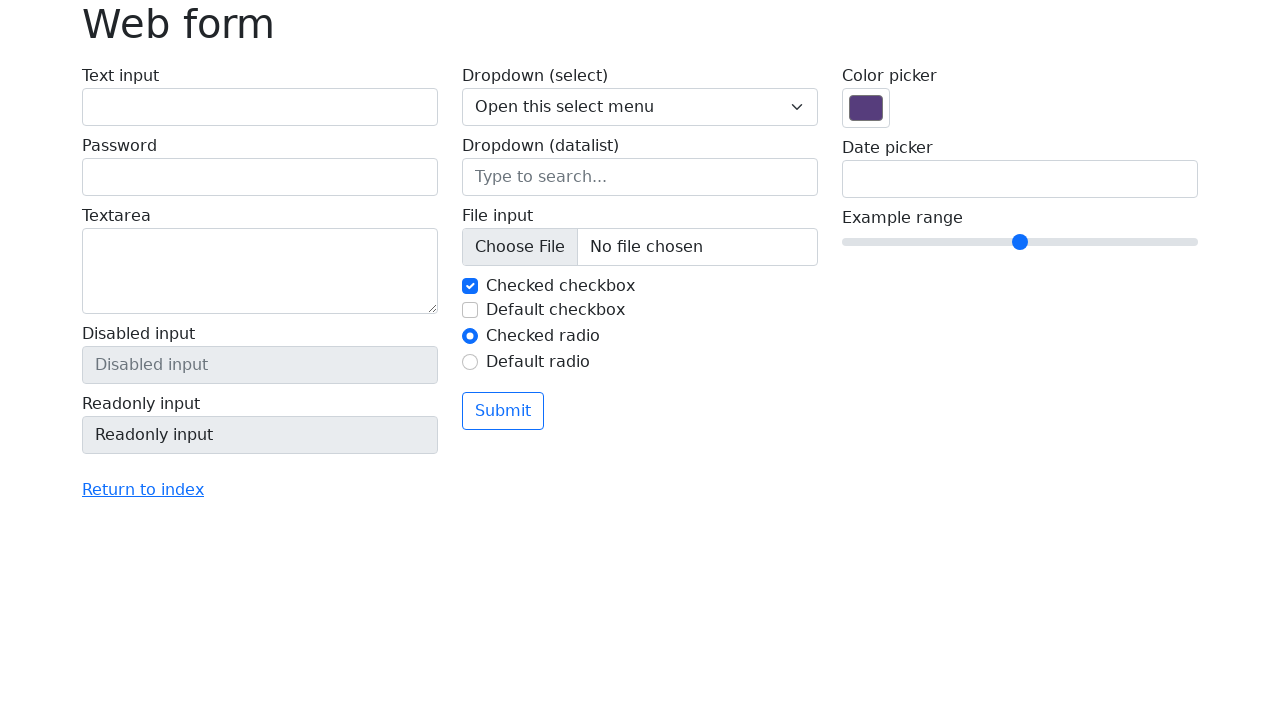

Located range slider element with name 'my-range'
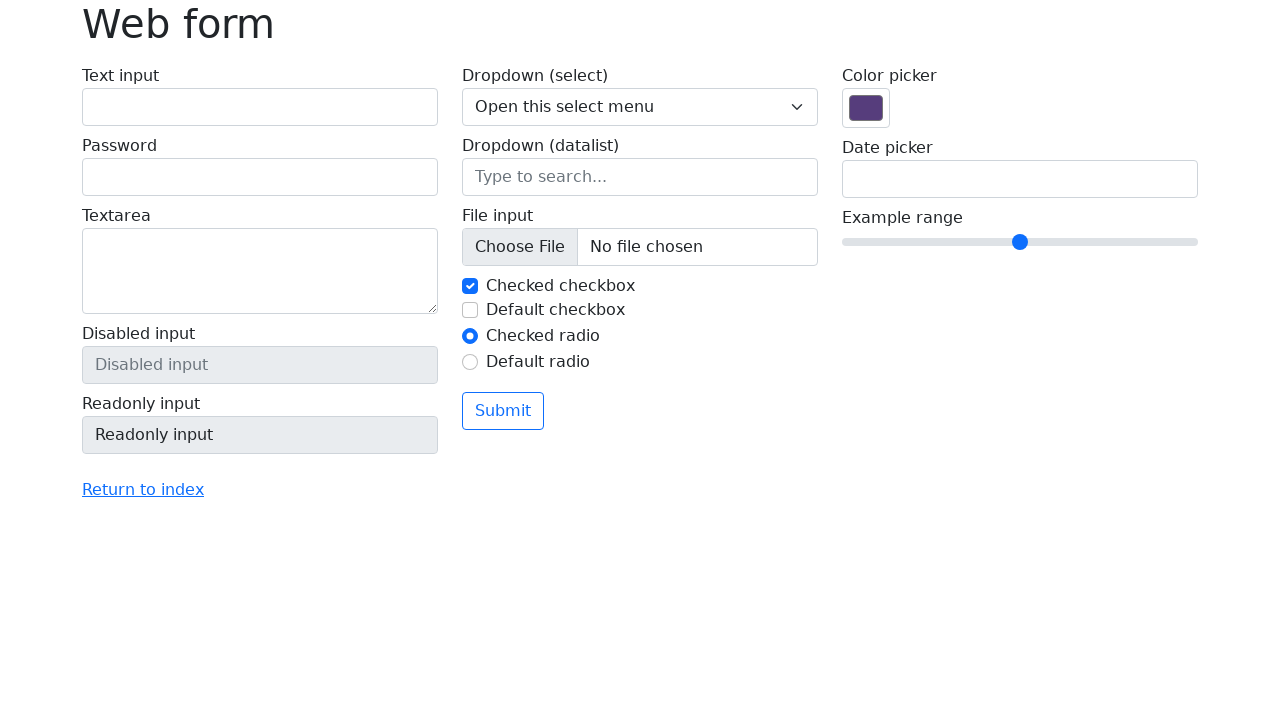

Retrieved bounding box coordinates for the slider
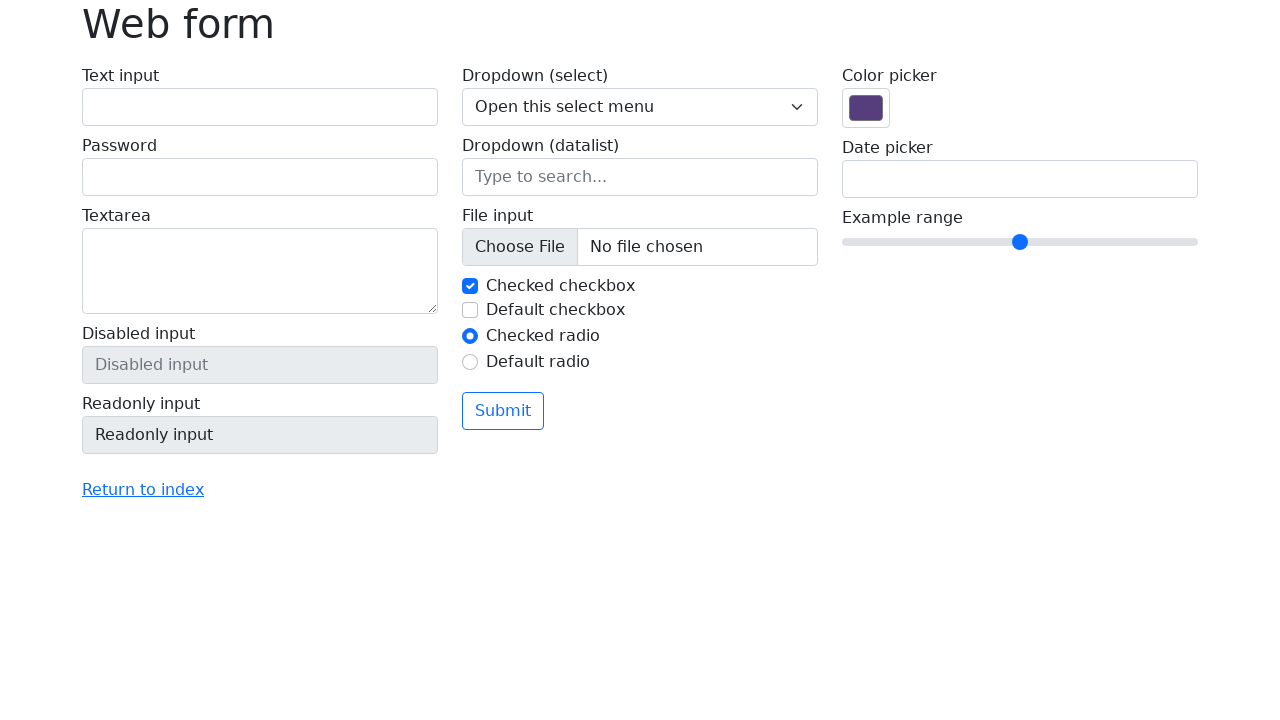

Moved mouse to center of slider element at (1020, 242)
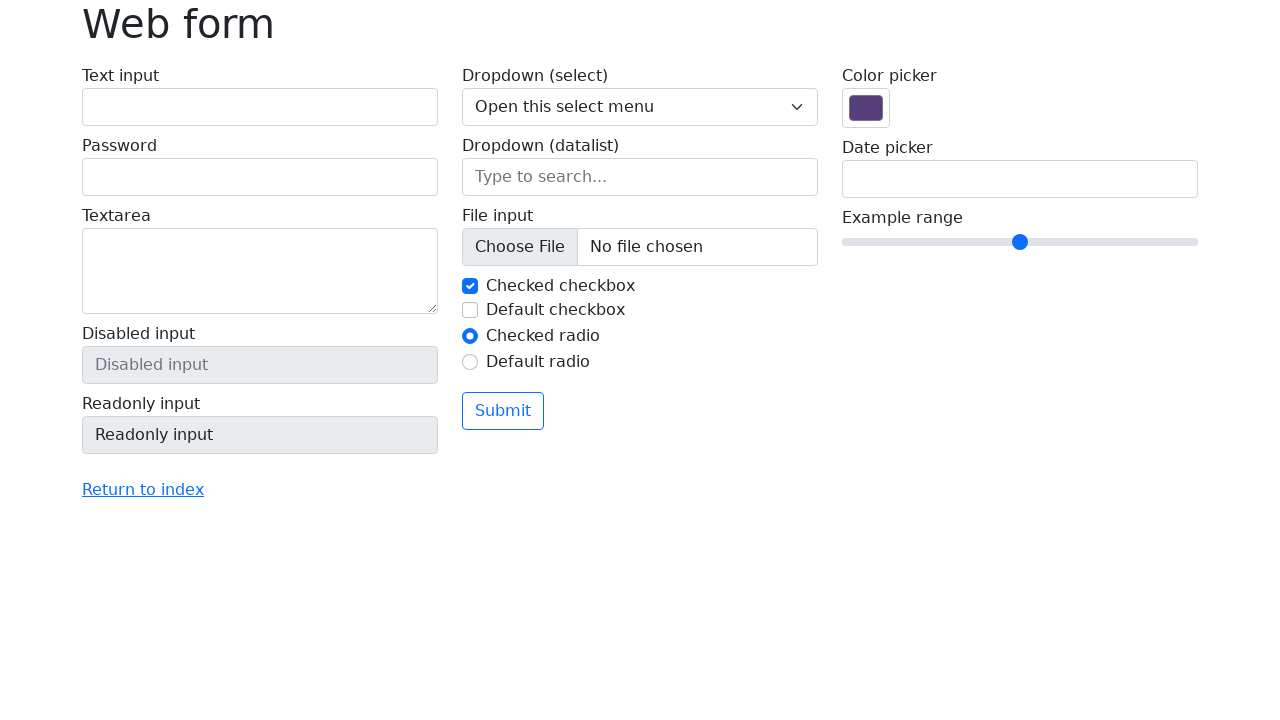

Pressed mouse button down on slider at (1020, 242)
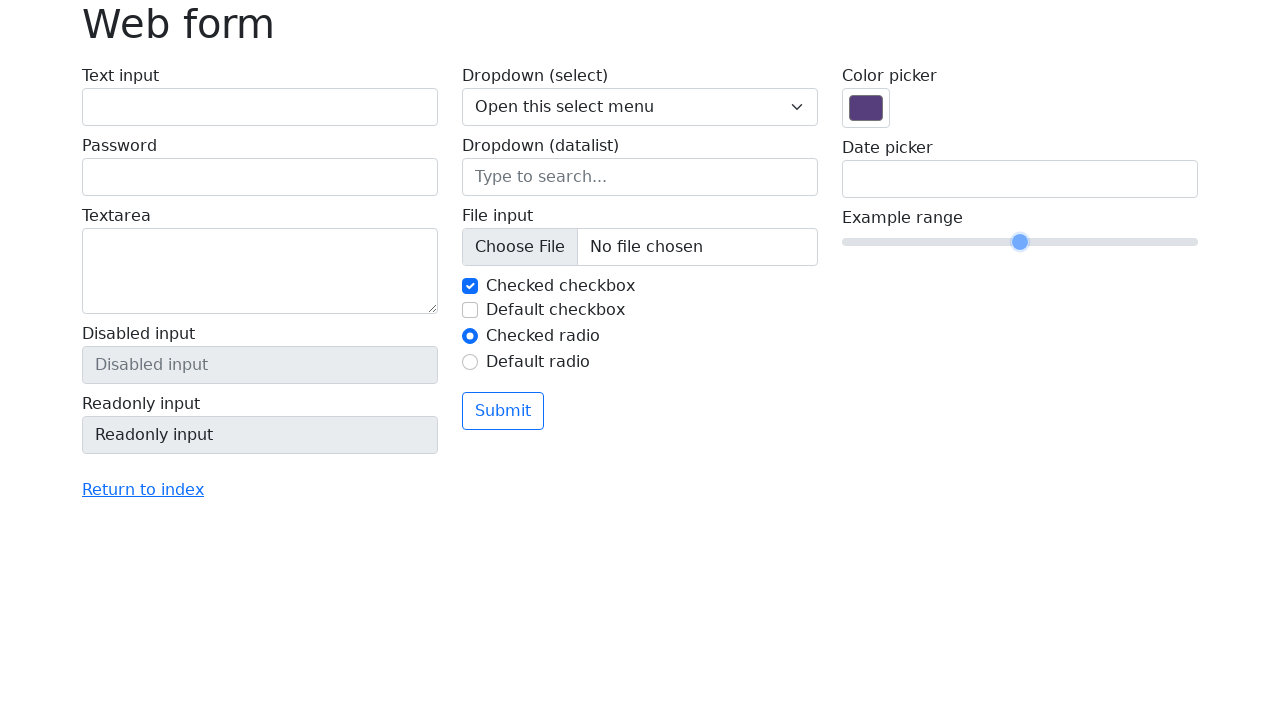

Dragged mouse 50 pixels to the right while holding button down at (1070, 242)
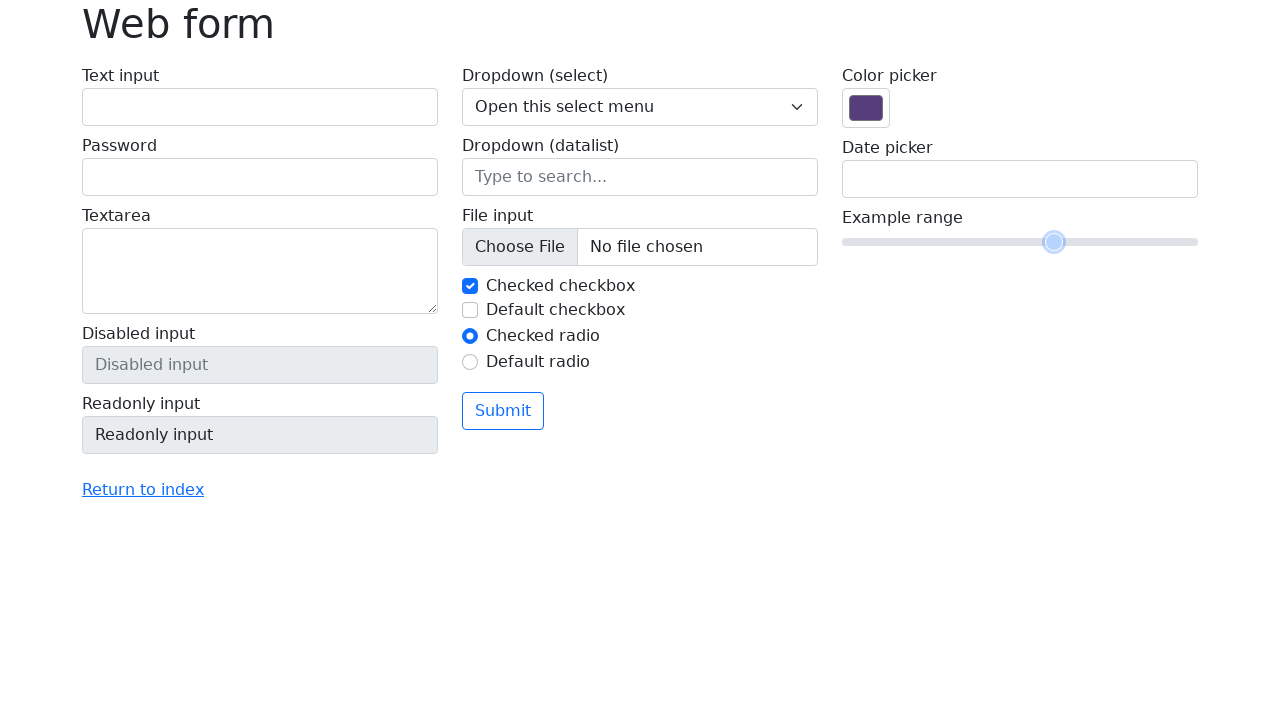

Released mouse button to complete slider drag operation at (1070, 242)
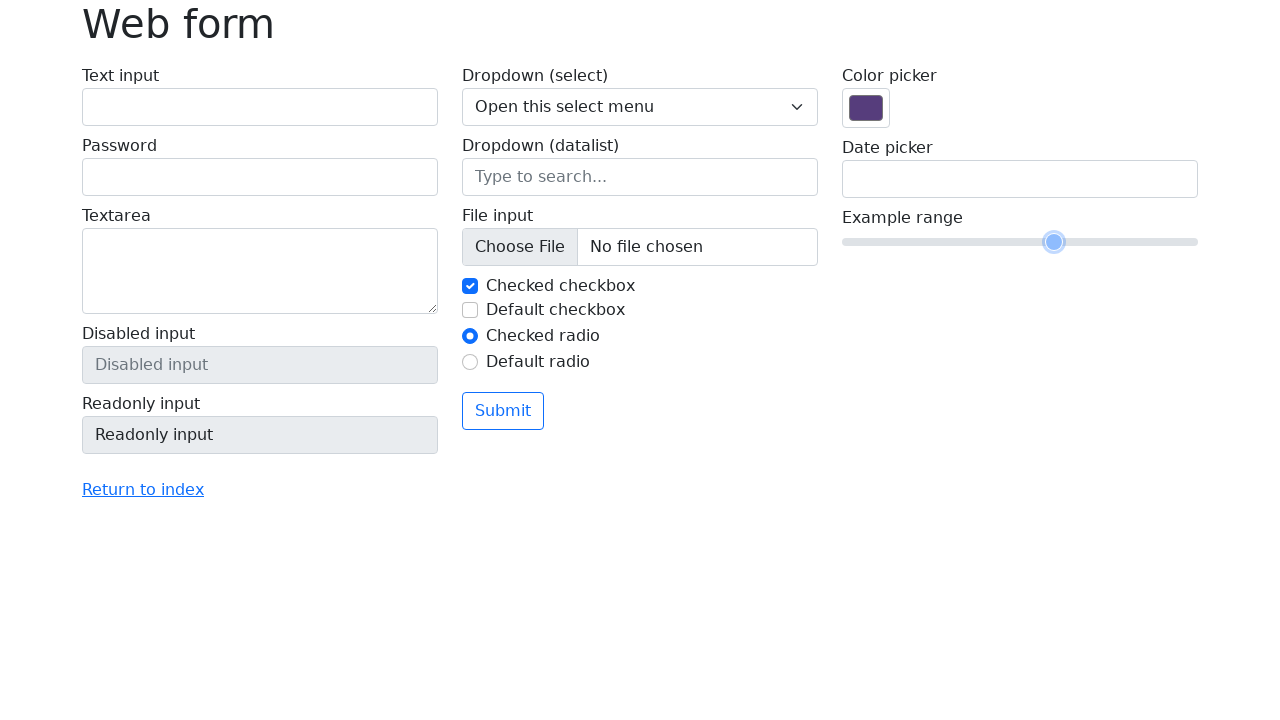

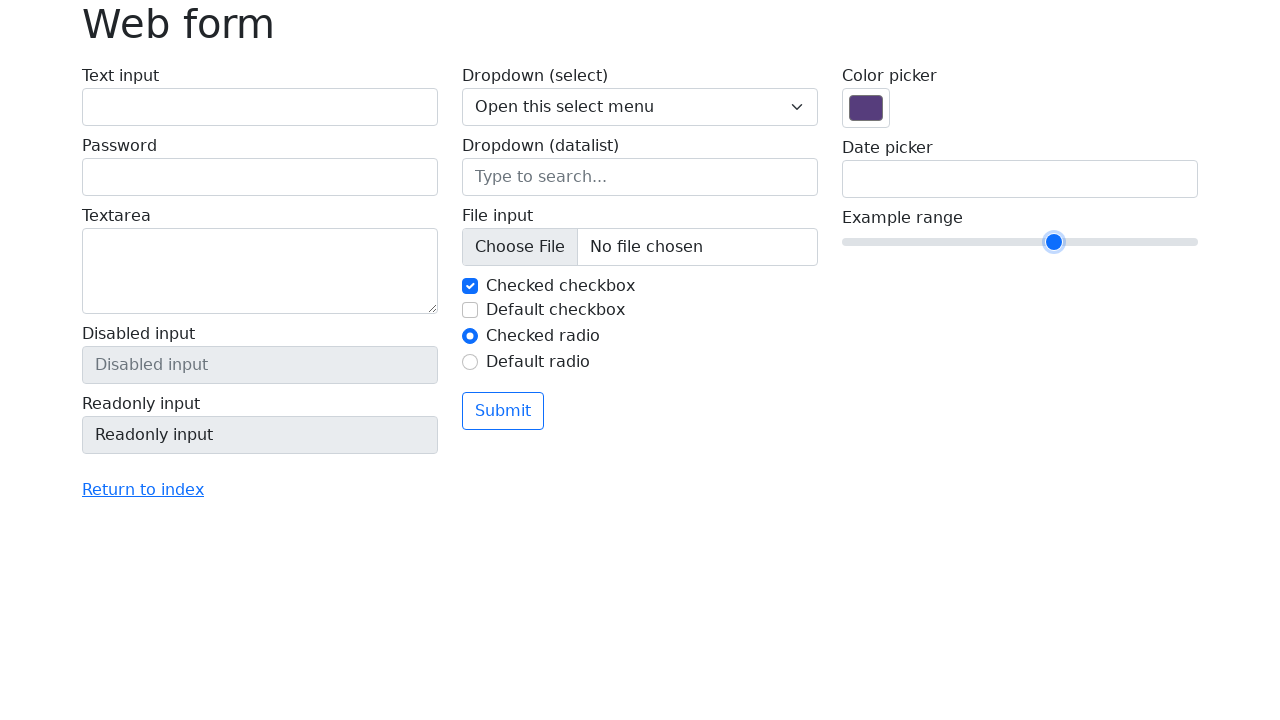